Adds multiple items to cart and verifies they appear in cart preview

Starting URL: https://rahulshettyacademy.com/seleniumPractise/#/

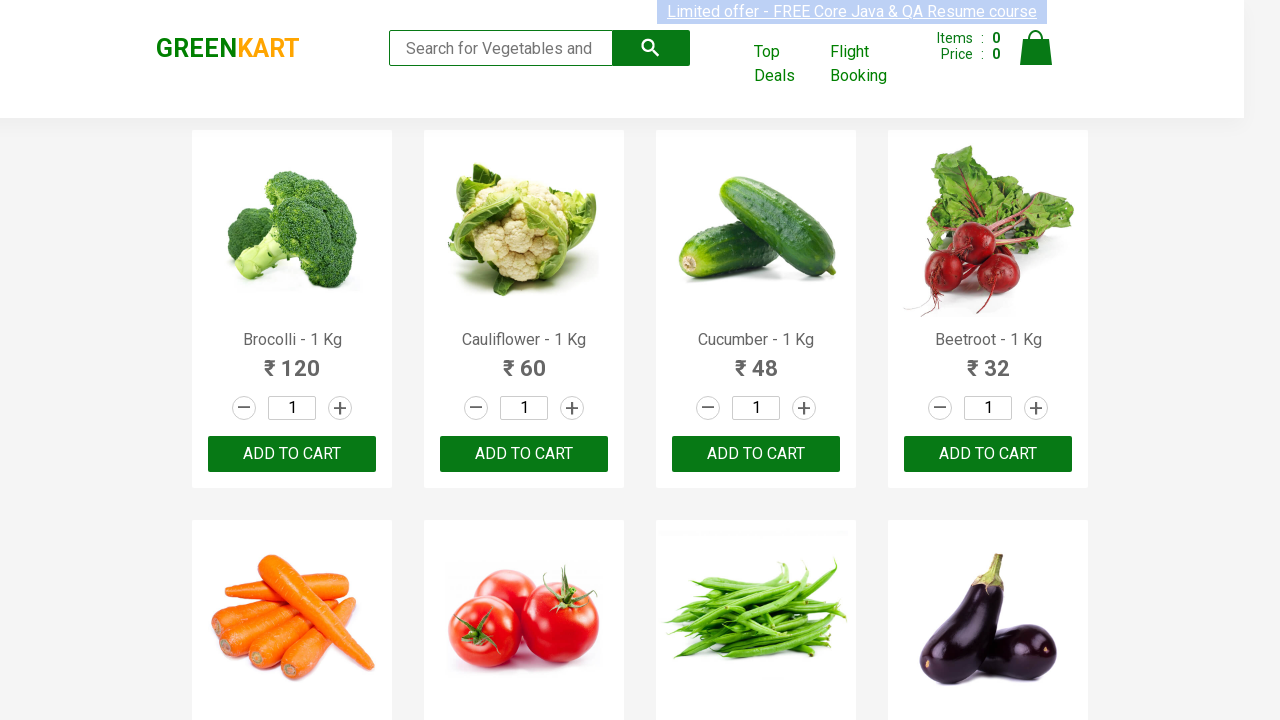

Navigated to Rahul Shetty Academy practice page
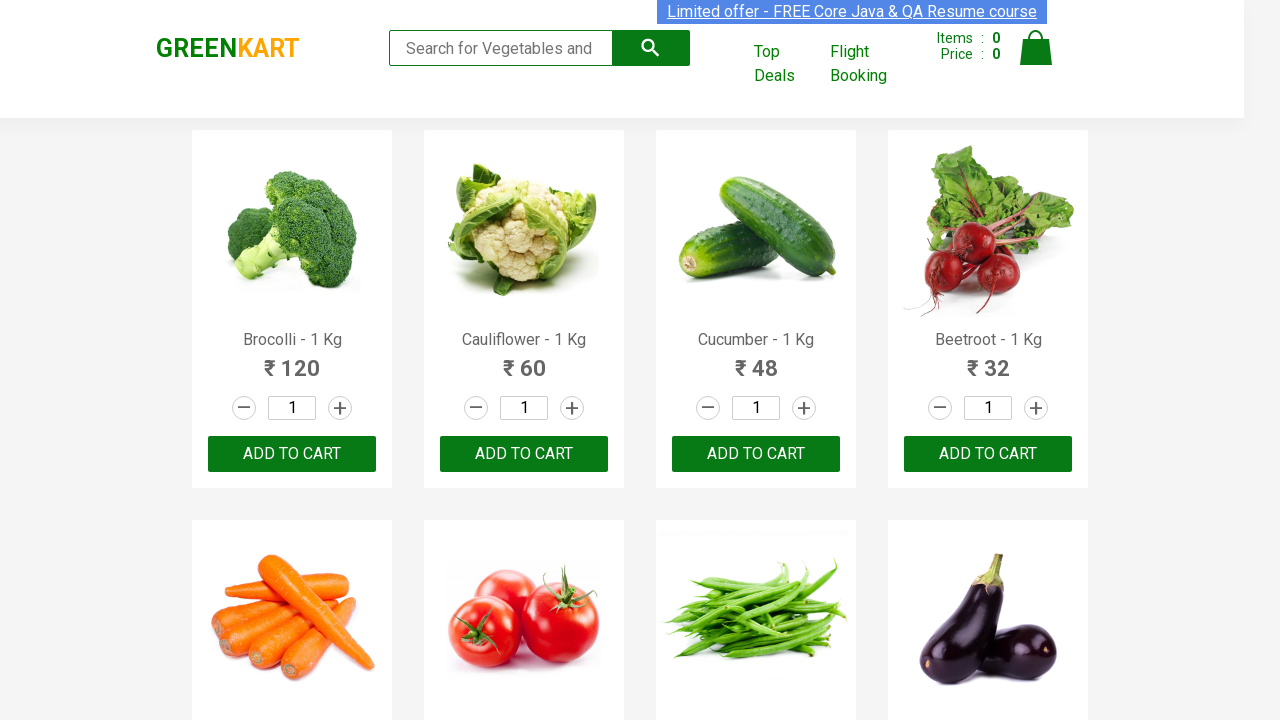

Added first product (Brocolli) to cart at (292, 454) on div.products-wrapper > div > div:nth-of-type(1) button
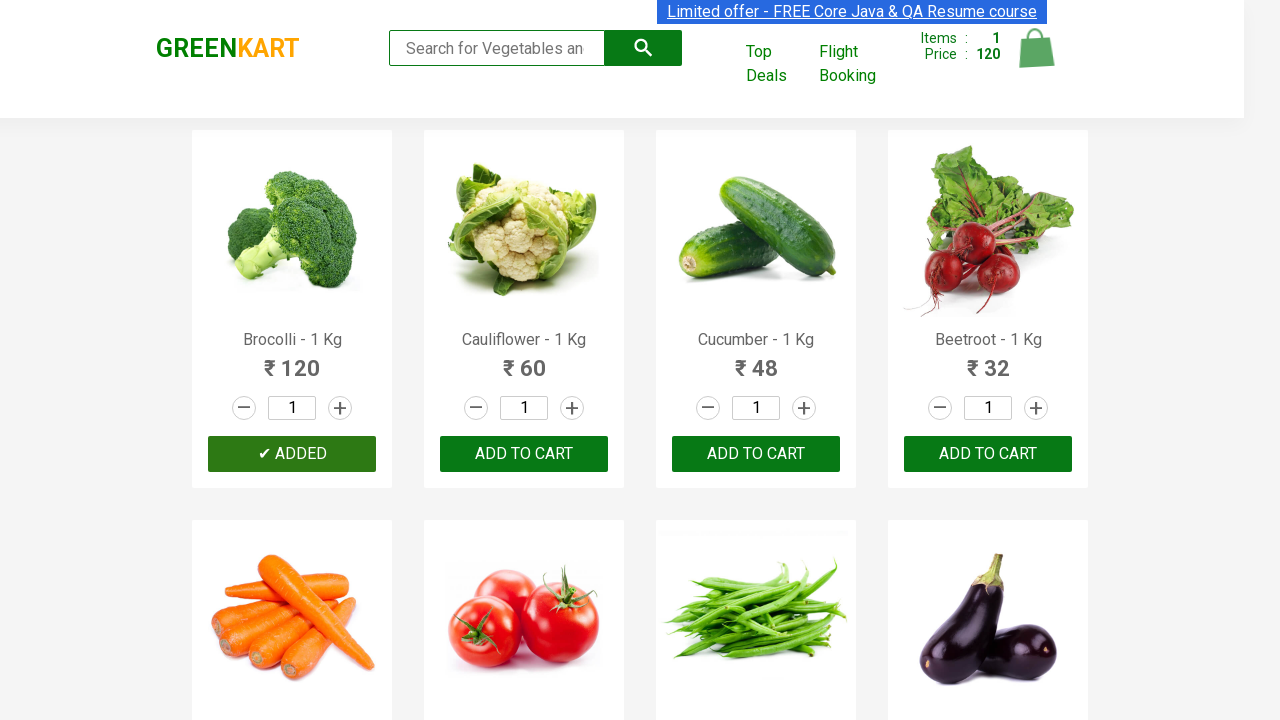

Added second product (Cauliflower) to cart at (524, 454) on div.products-wrapper > div > div:nth-of-type(2) button
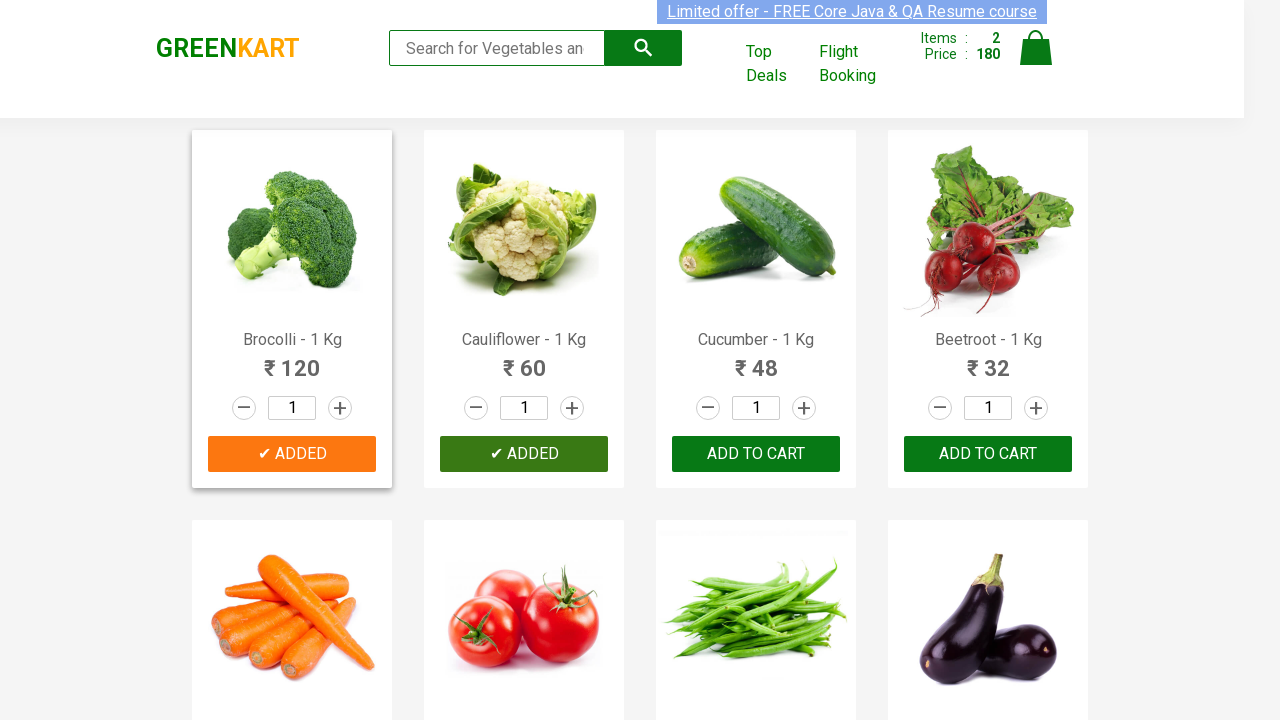

Clicked cart icon to open cart preview at (1036, 48) on a.cart-icon > img
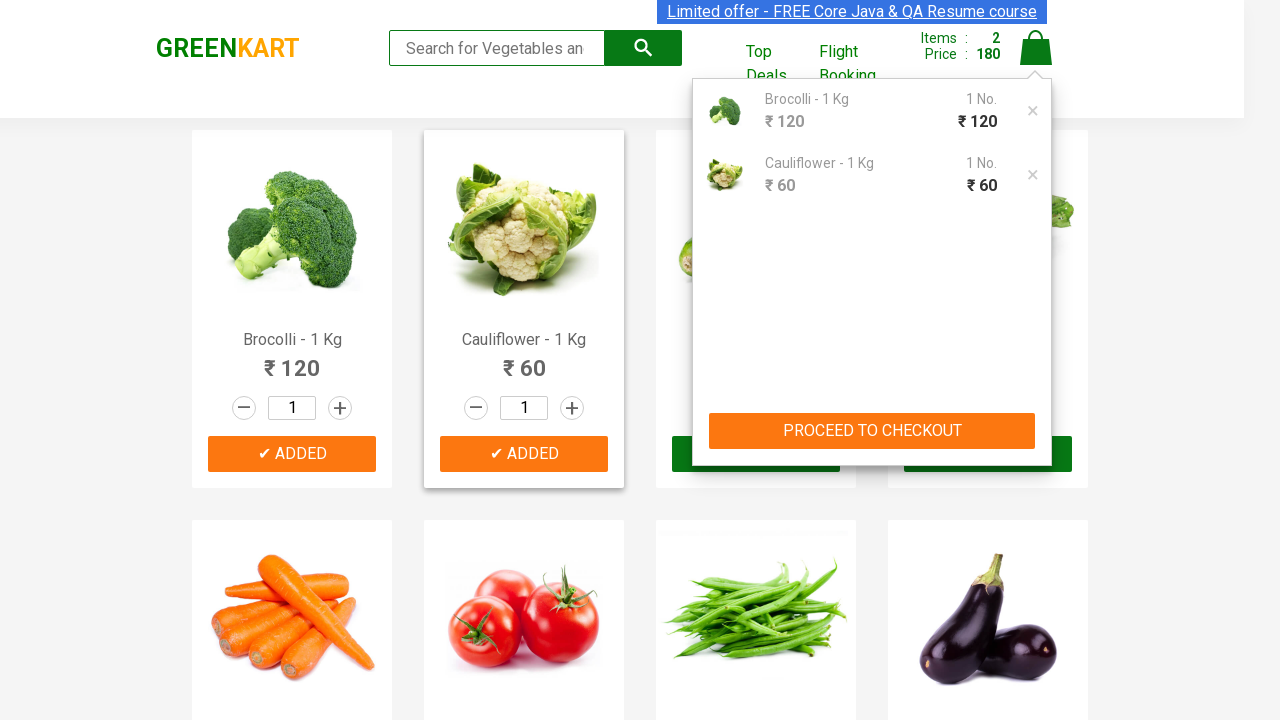

Verified Brocolli - 1 Kg appears in cart preview
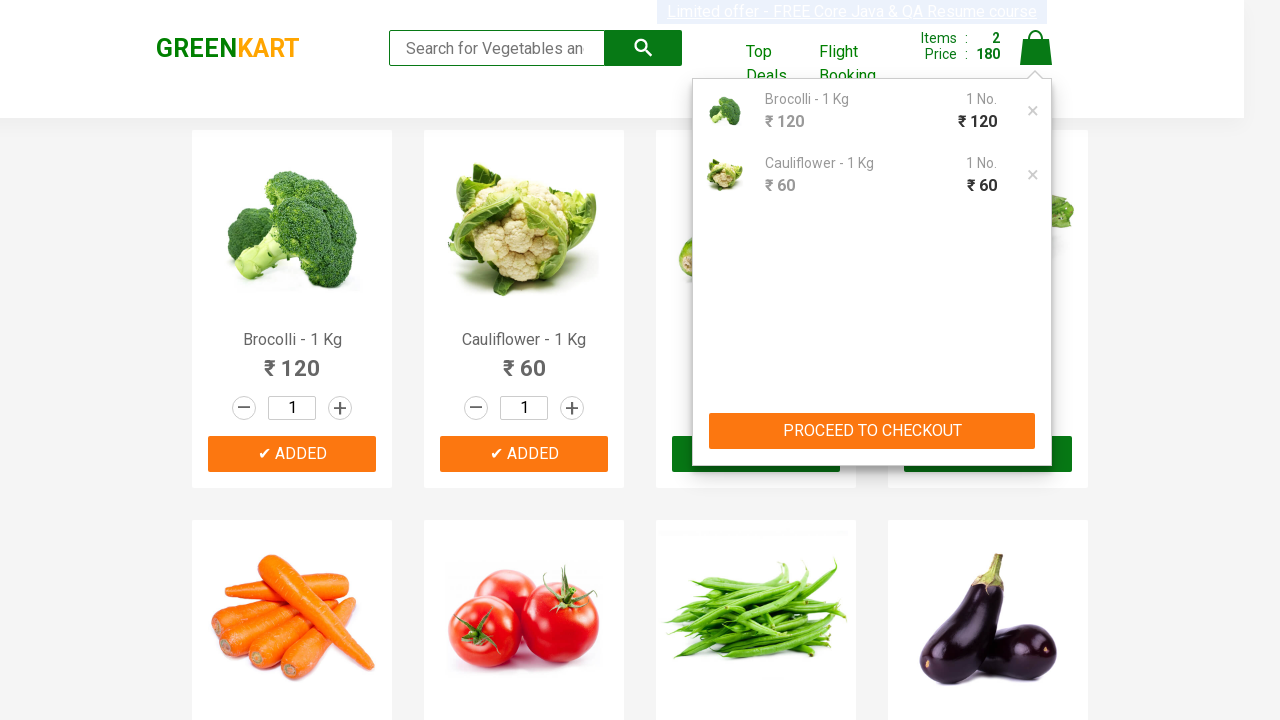

Verified Cauliflower - 1 Kg appears in cart preview
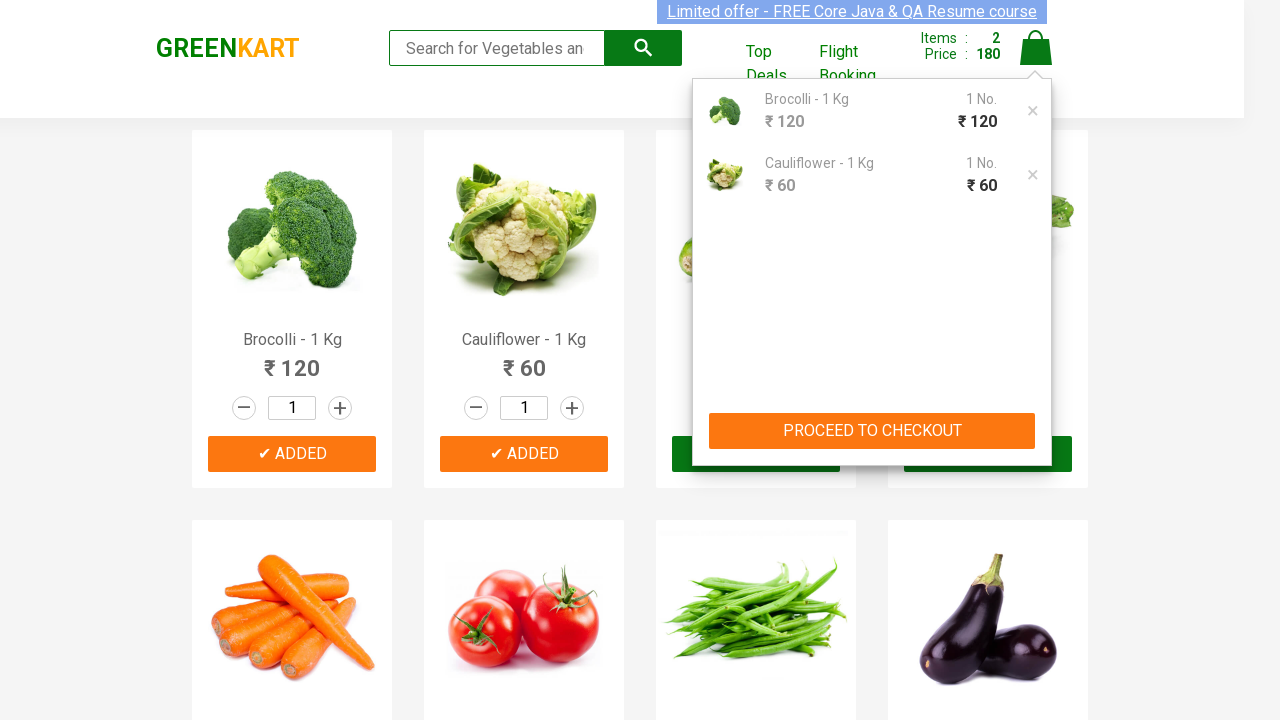

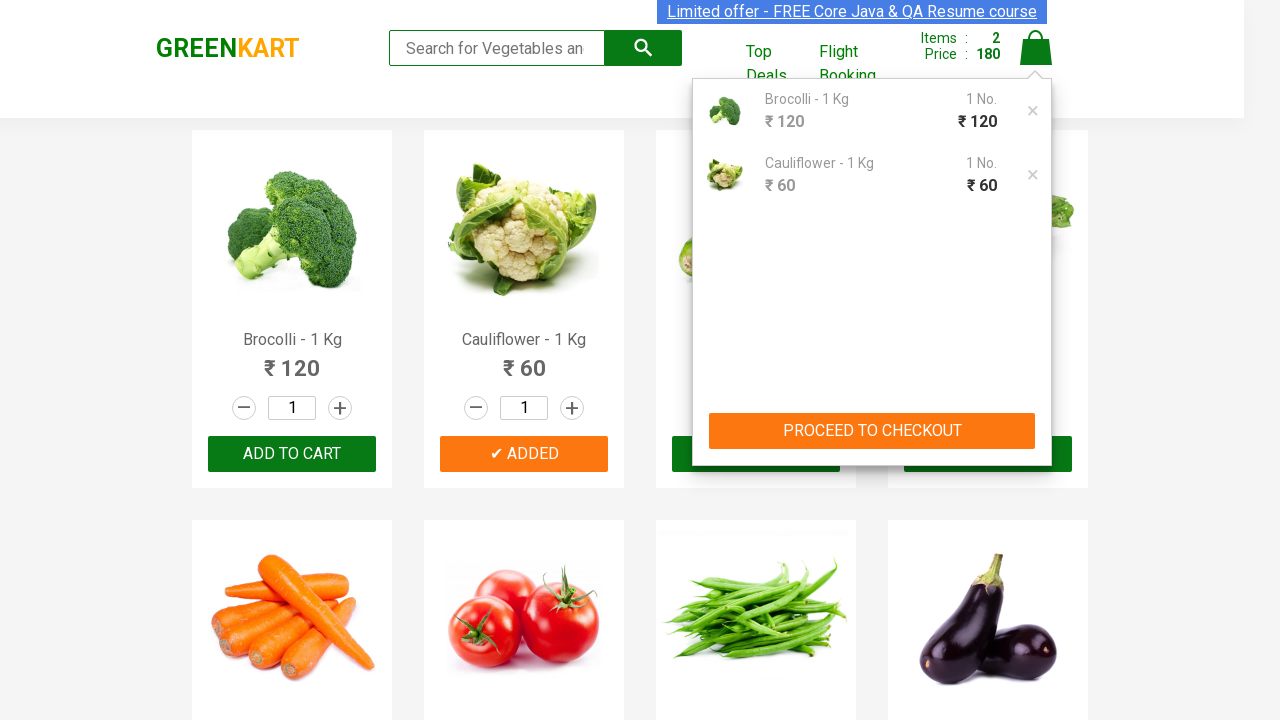